Tests form filling with dropdown selection, including text input fields, checkbox, and dropdown selection by text and index

Starting URL: https://rahulshettyacademy.com/angularpractice/

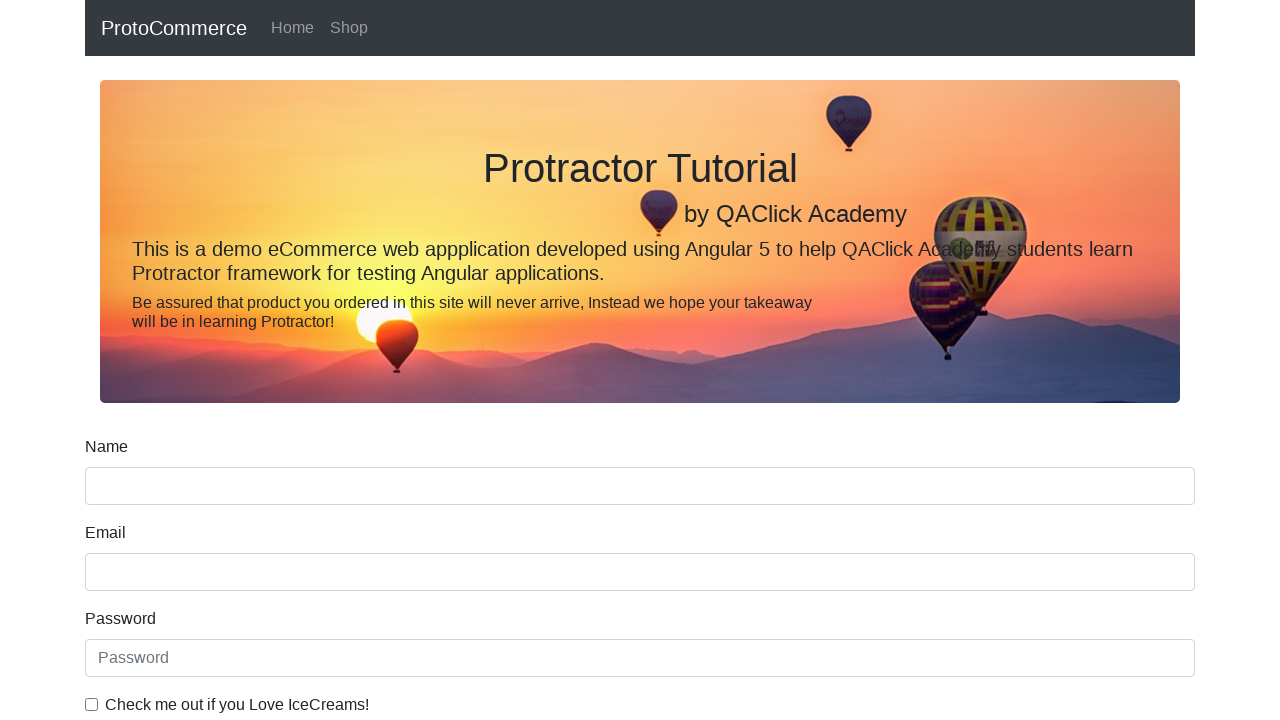

Filled name field with 'Rahul' on input[name='name']
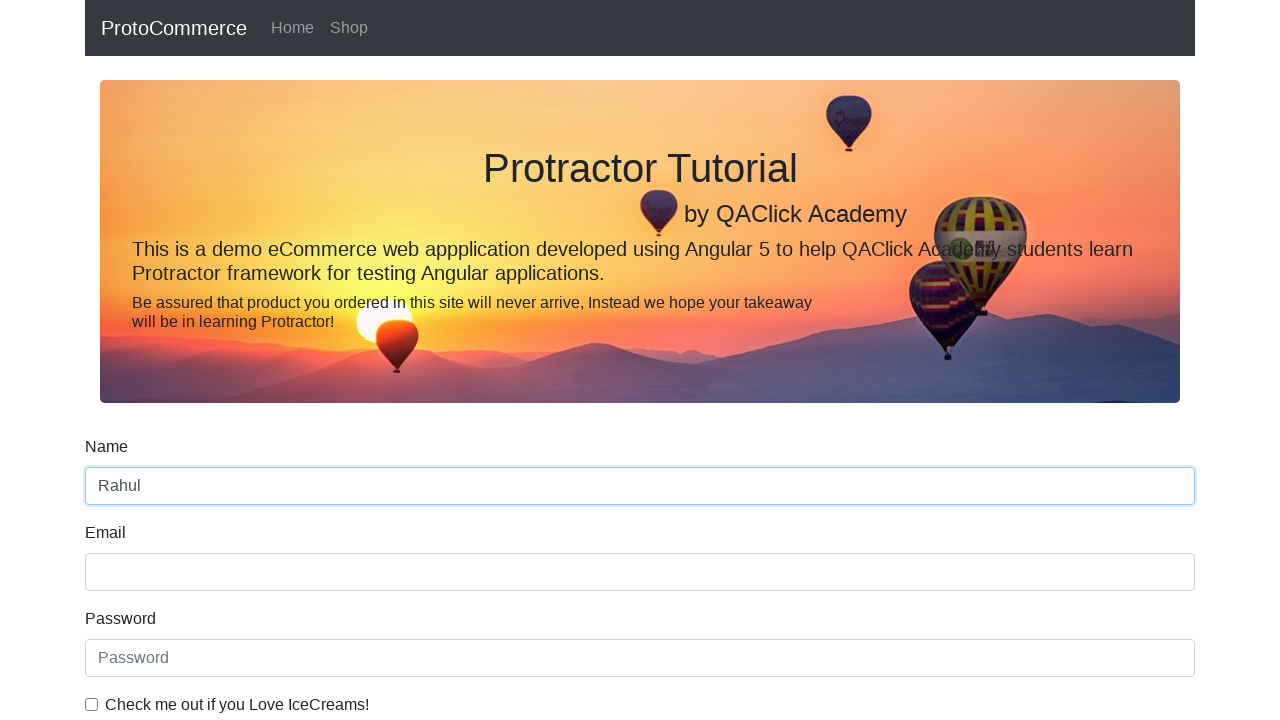

Filled email field with 'Shetty' on input[name='email']
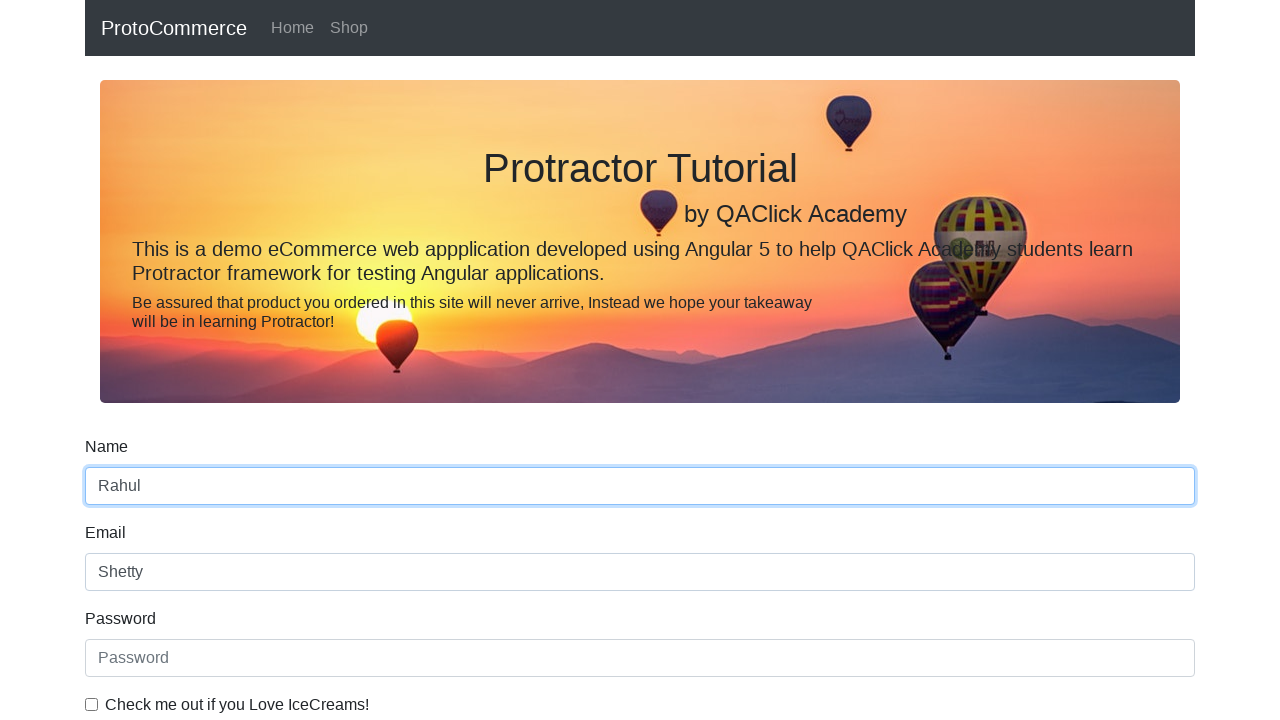

Clicked checkbox to select it at (92, 704) on #exampleCheck1
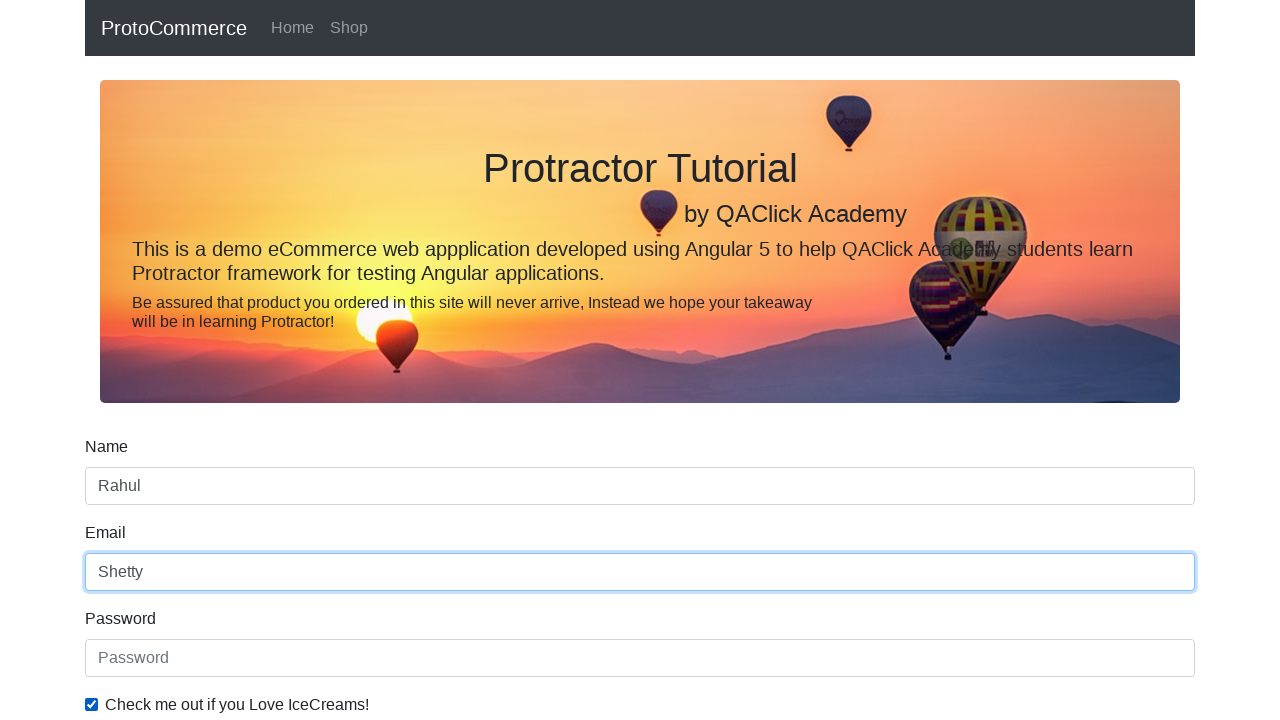

Selected 'Female' from dropdown by visible text on #exampleFormControlSelect1
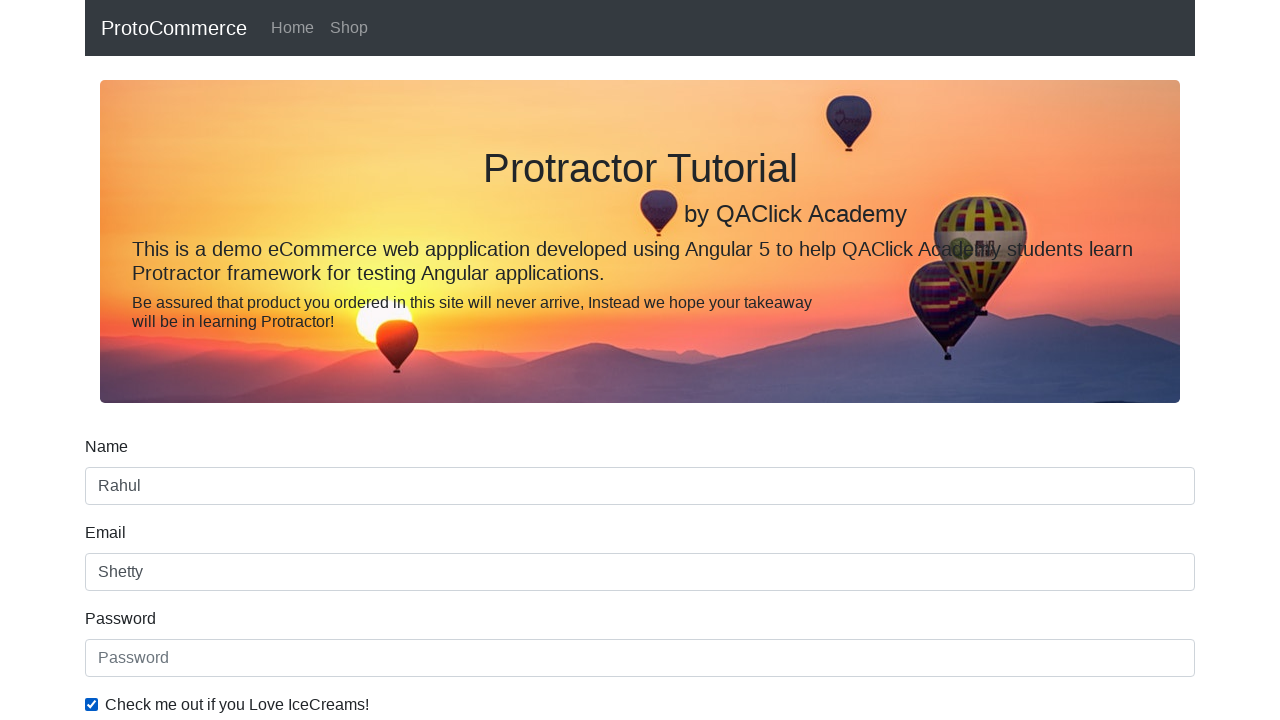

Selected first option from dropdown by index on #exampleFormControlSelect1
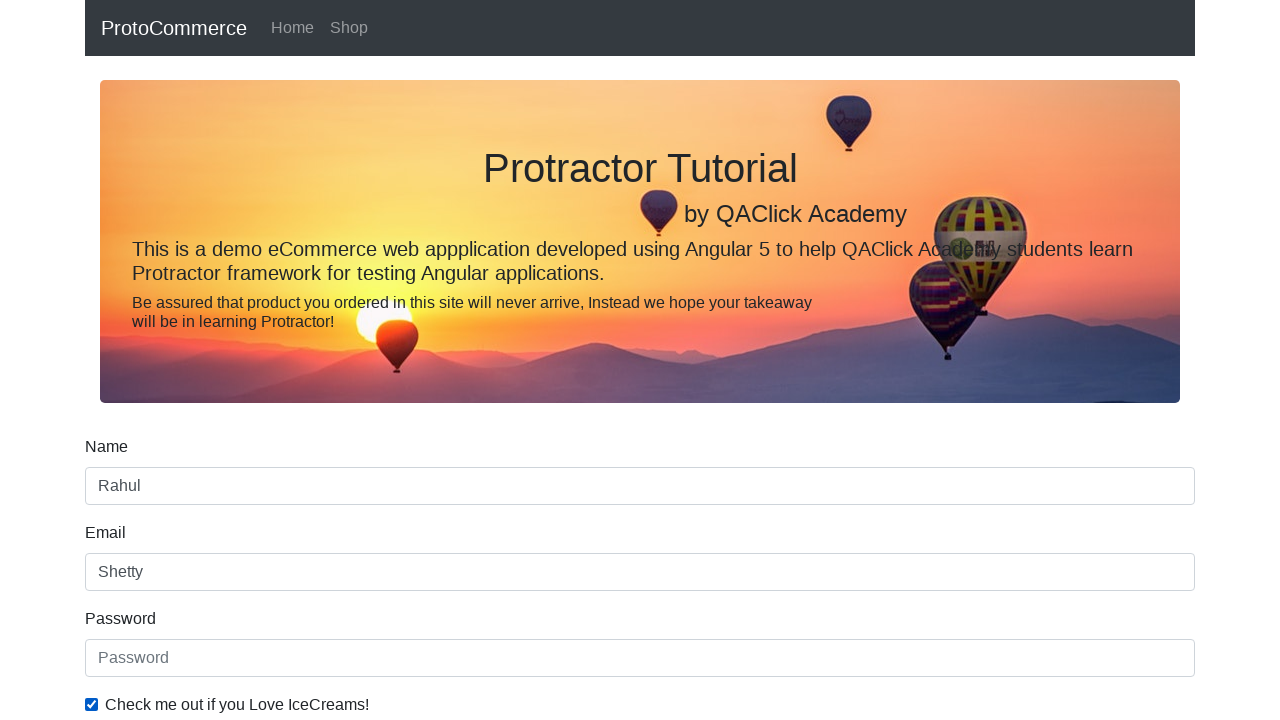

Clicked submit button to submit form at (123, 491) on input[type='submit']
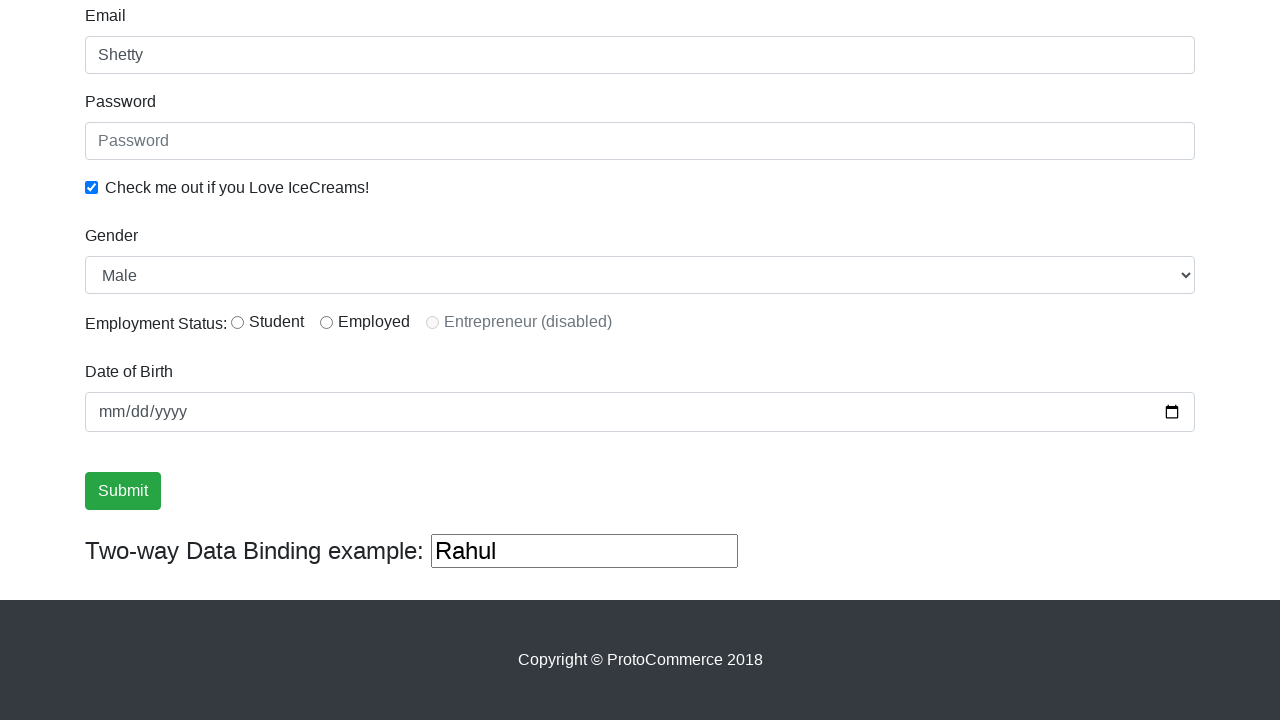

Success message appeared after form submission
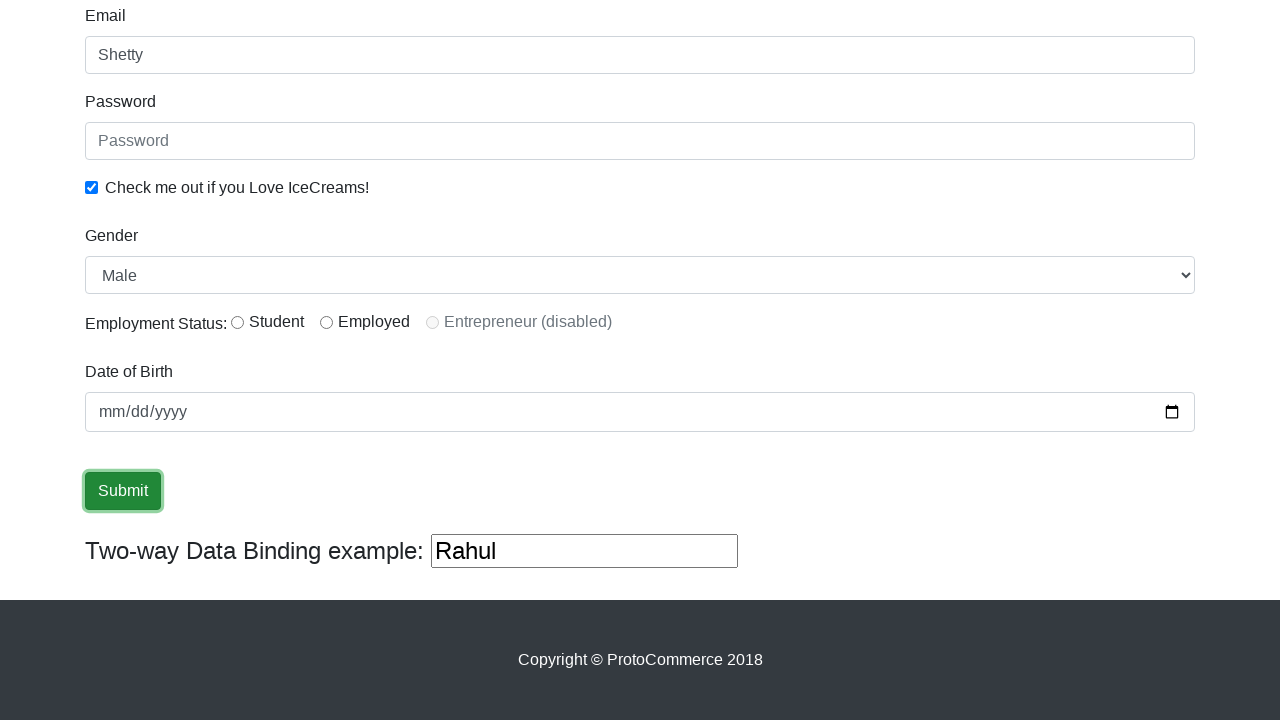

Retrieved success message text: '
                    ×
                    Success! The Form has been submitted successfully!.
                  '
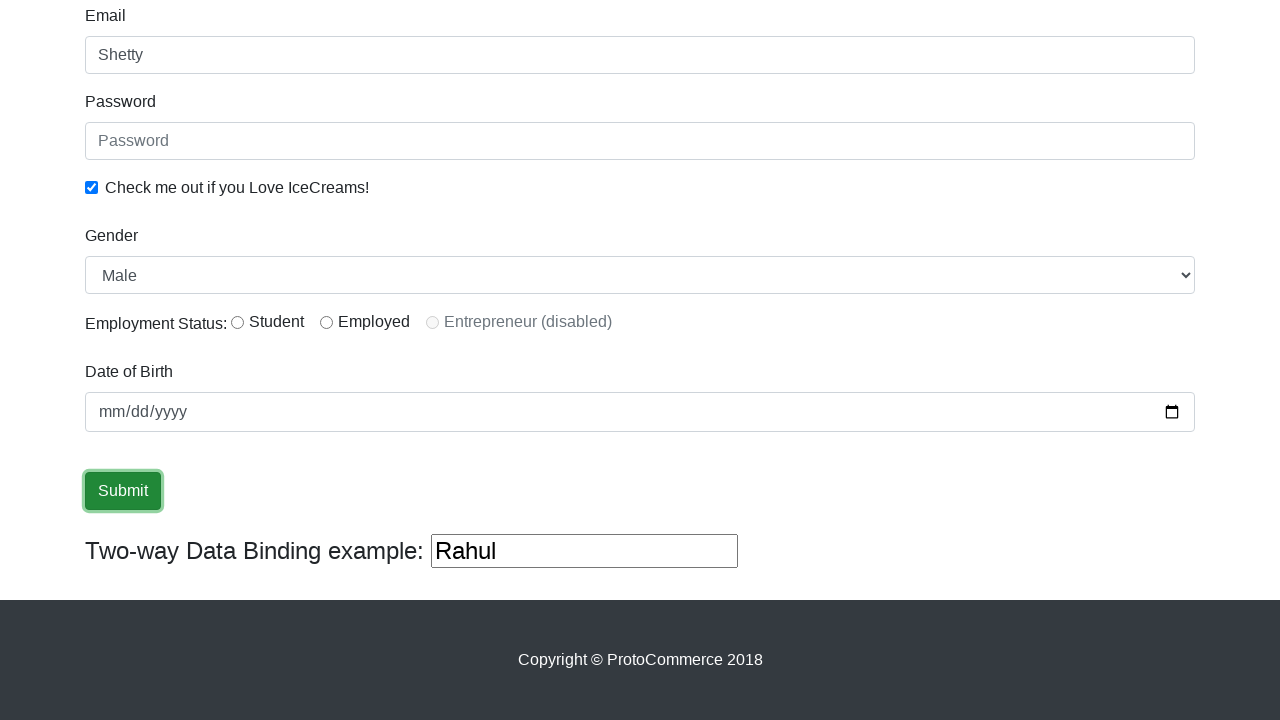

Verified that 'success' is present in the message
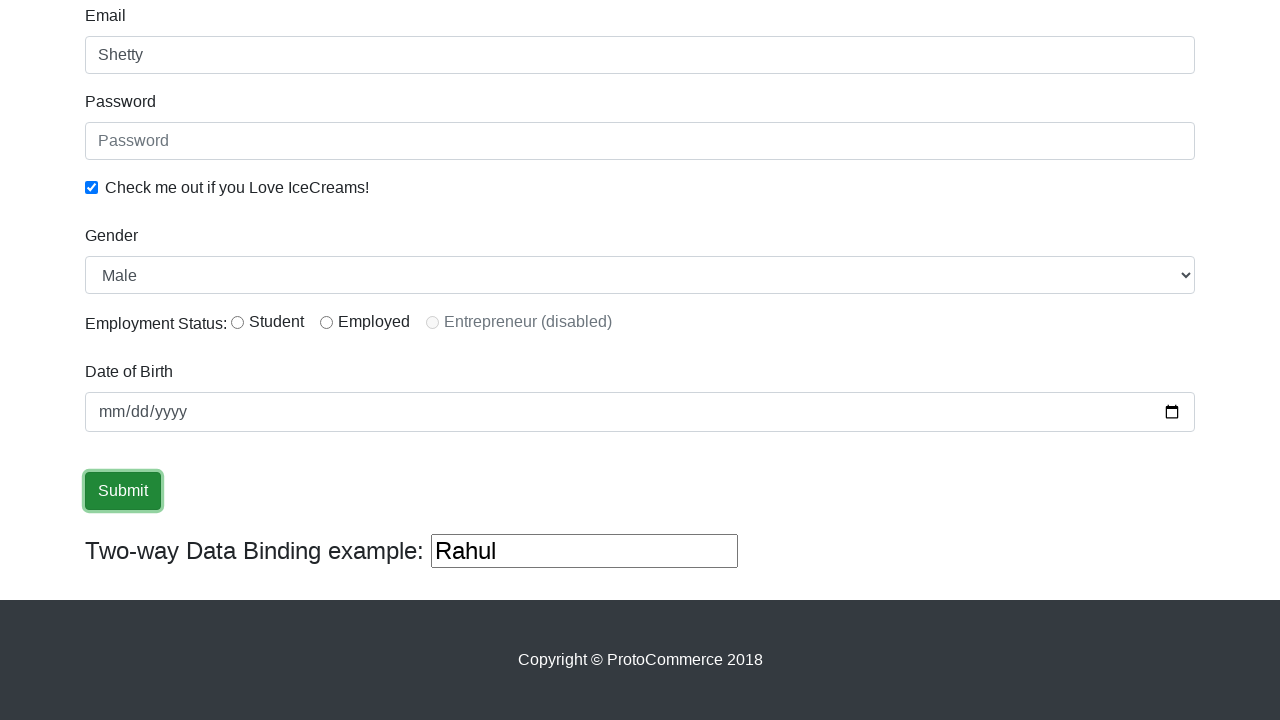

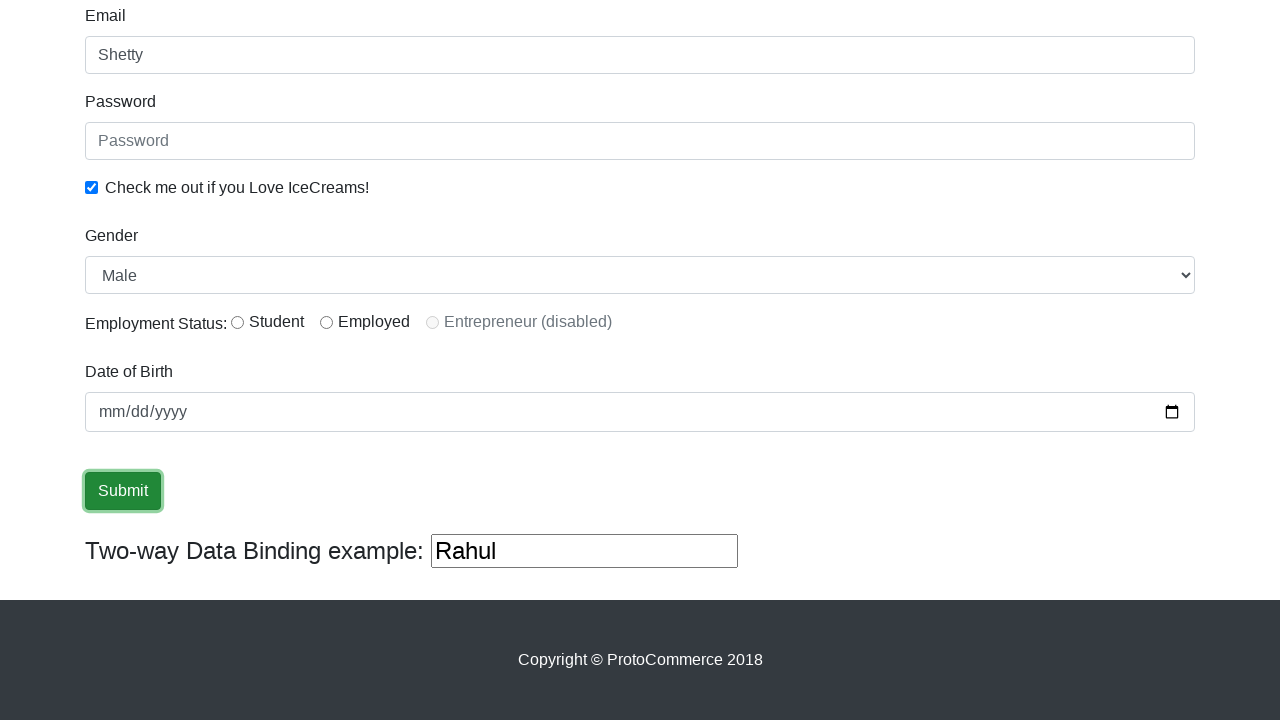